Tests right-click context menu functionality by performing a context click on a button, selecting the "Copy" option from the menu, and accepting the resulting alert dialog.

Starting URL: http://swisnl.github.io/jQuery-contextMenu/demo.html

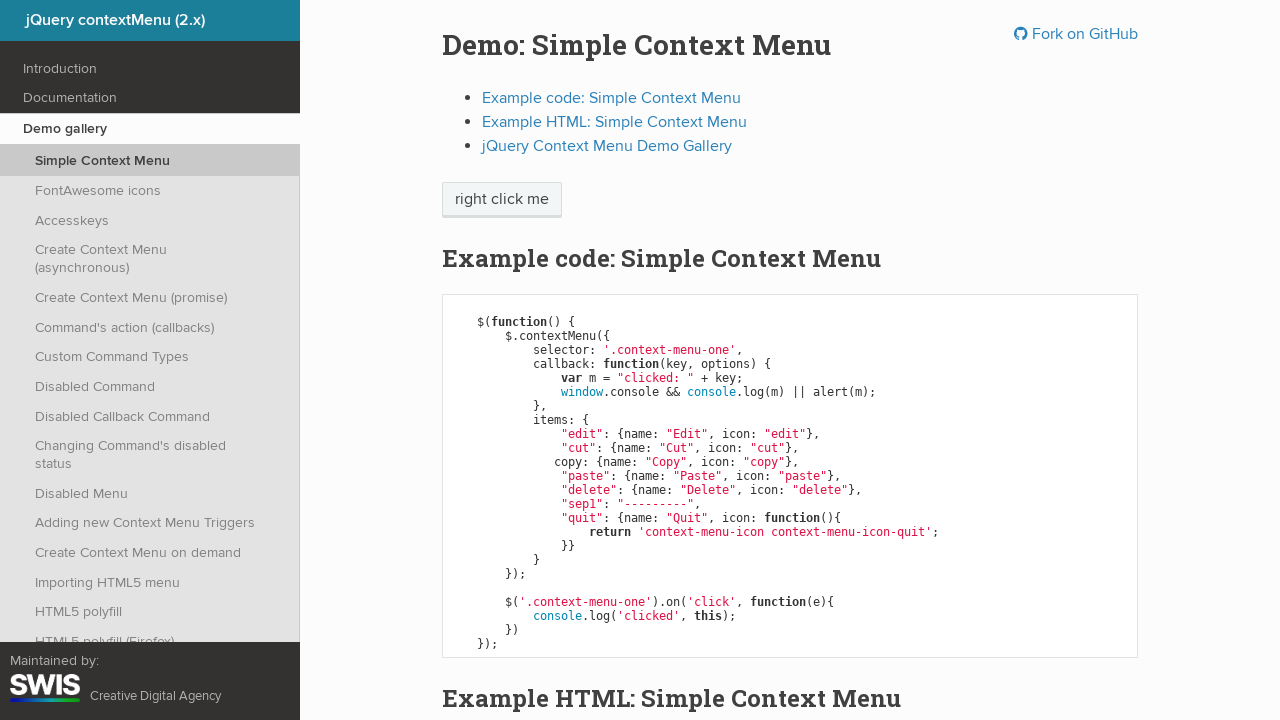

Set up dialog handler to accept alerts
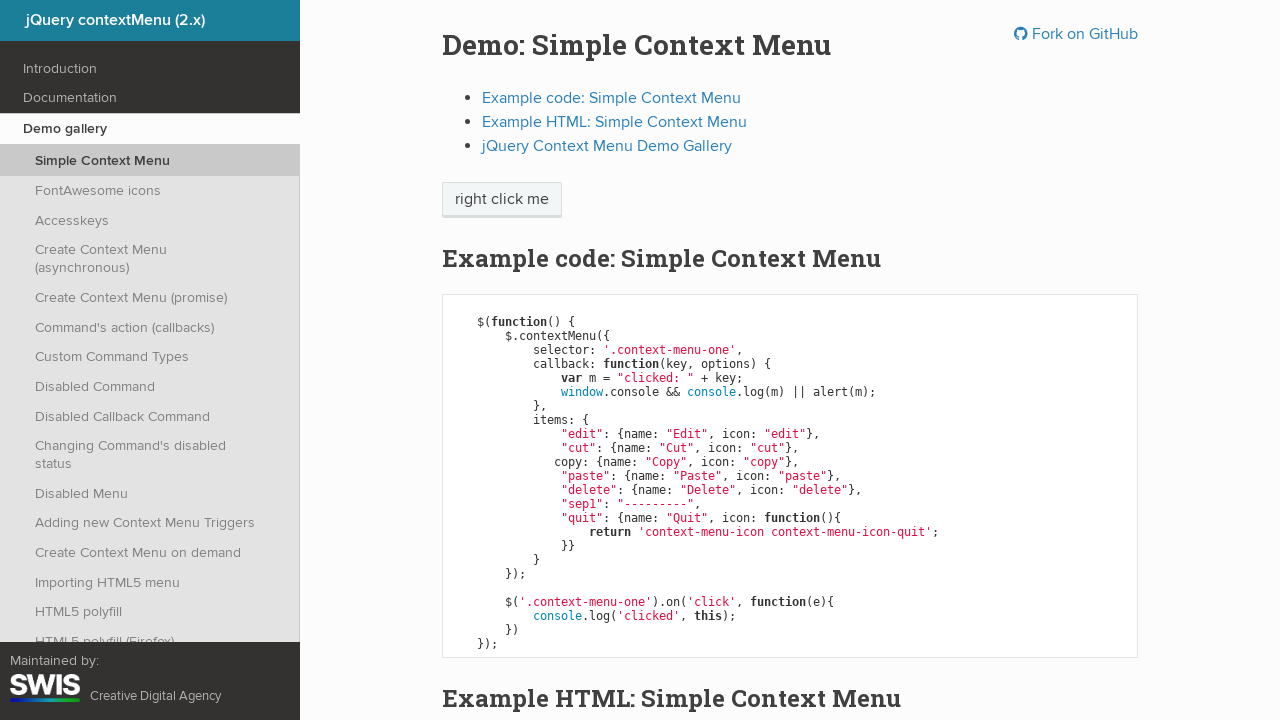

Right-clicked on 'right click me' button to open context menu at (502, 200) on //span[normalize-space()='right click me']
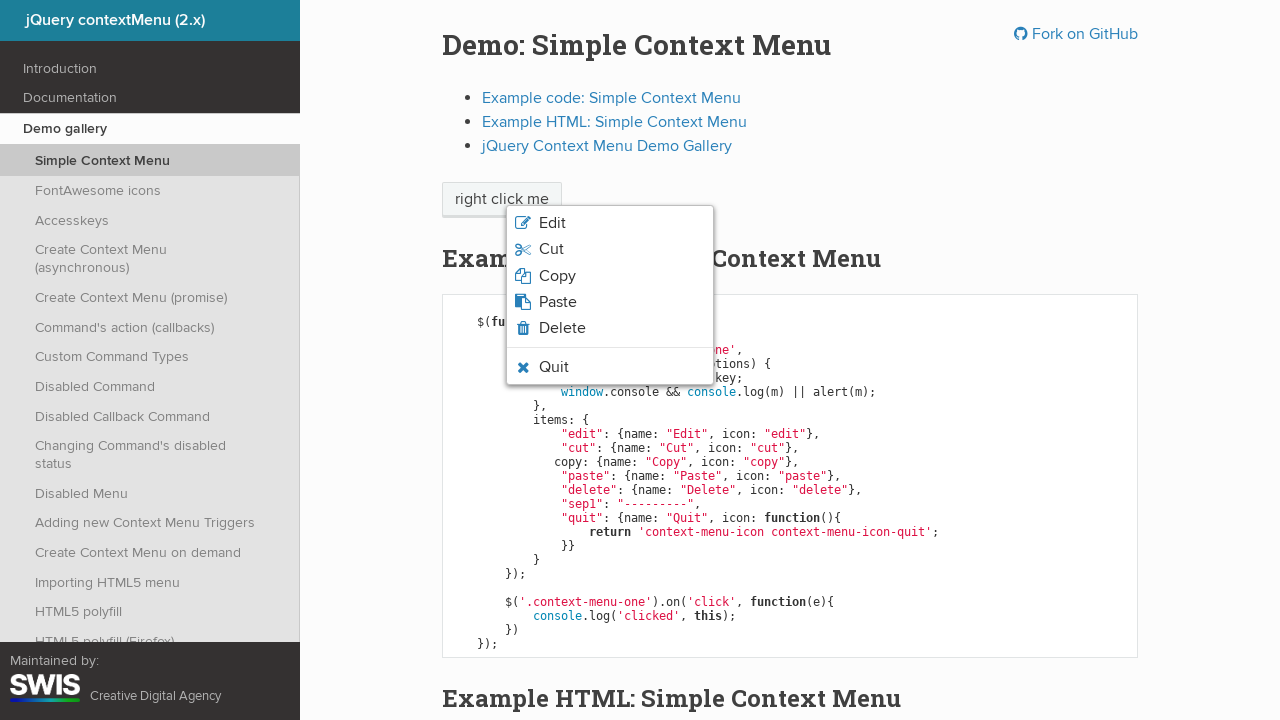

Clicked 'Copy' option from context menu at (557, 276) on xpath=//span[normalize-space()='Copy']
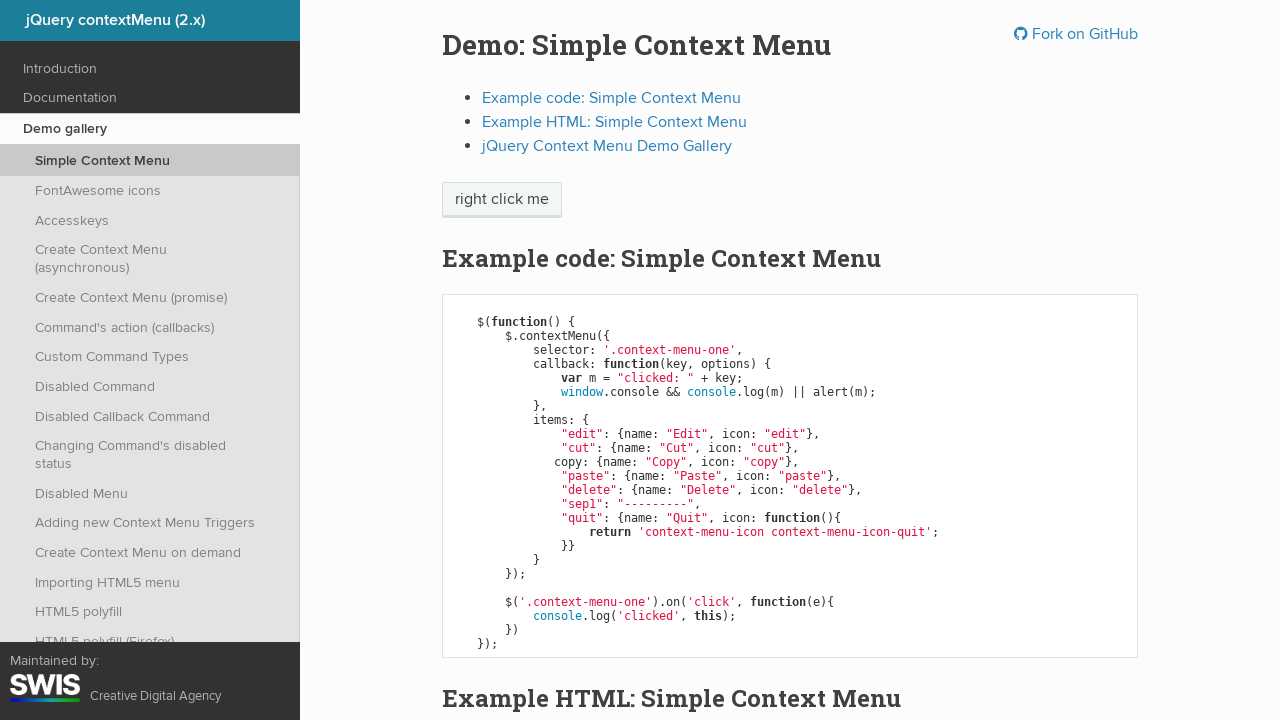

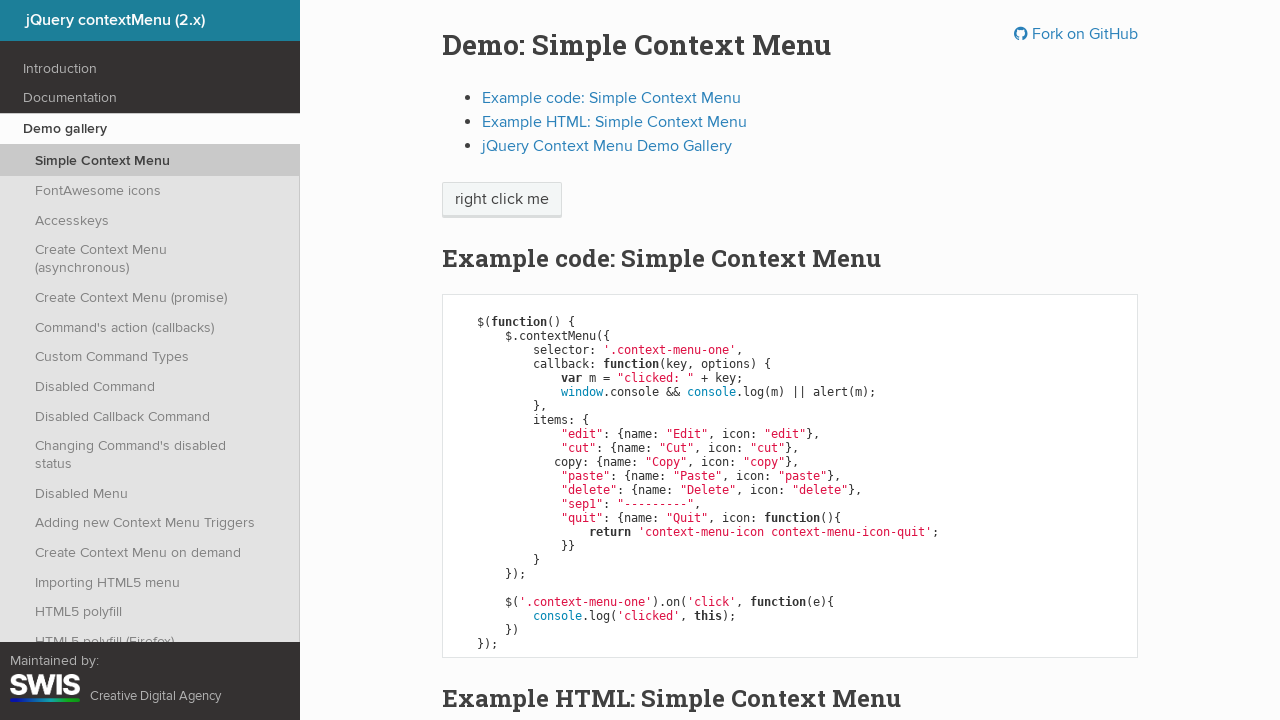